Tests JavaScript alert handling by clicking a button that triggers an alert and then accepting it

Starting URL: http://www.tizag.com/javascriptT/javascriptalert.php

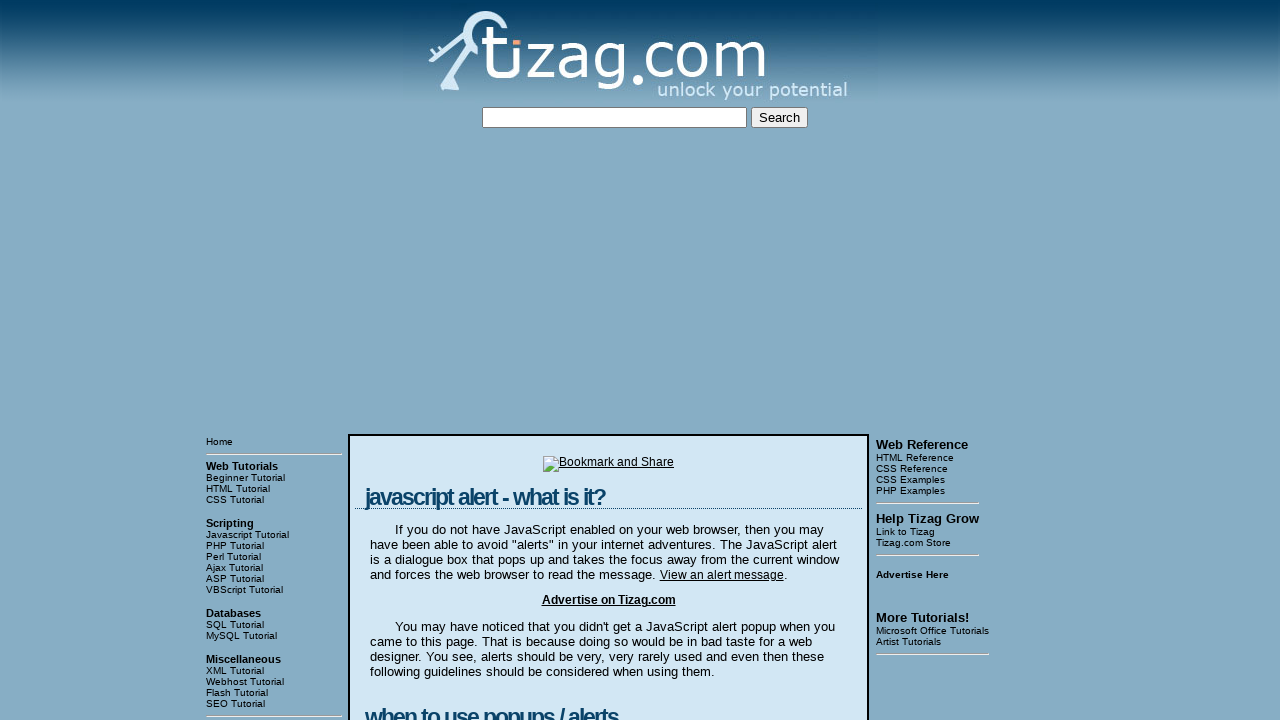

Clicked button to trigger JavaScript alert at (428, 361) on xpath=/html/body/table[3]/tbody/tr[1]/td[2]/table/tbody/tr/td/div[4]/form/input
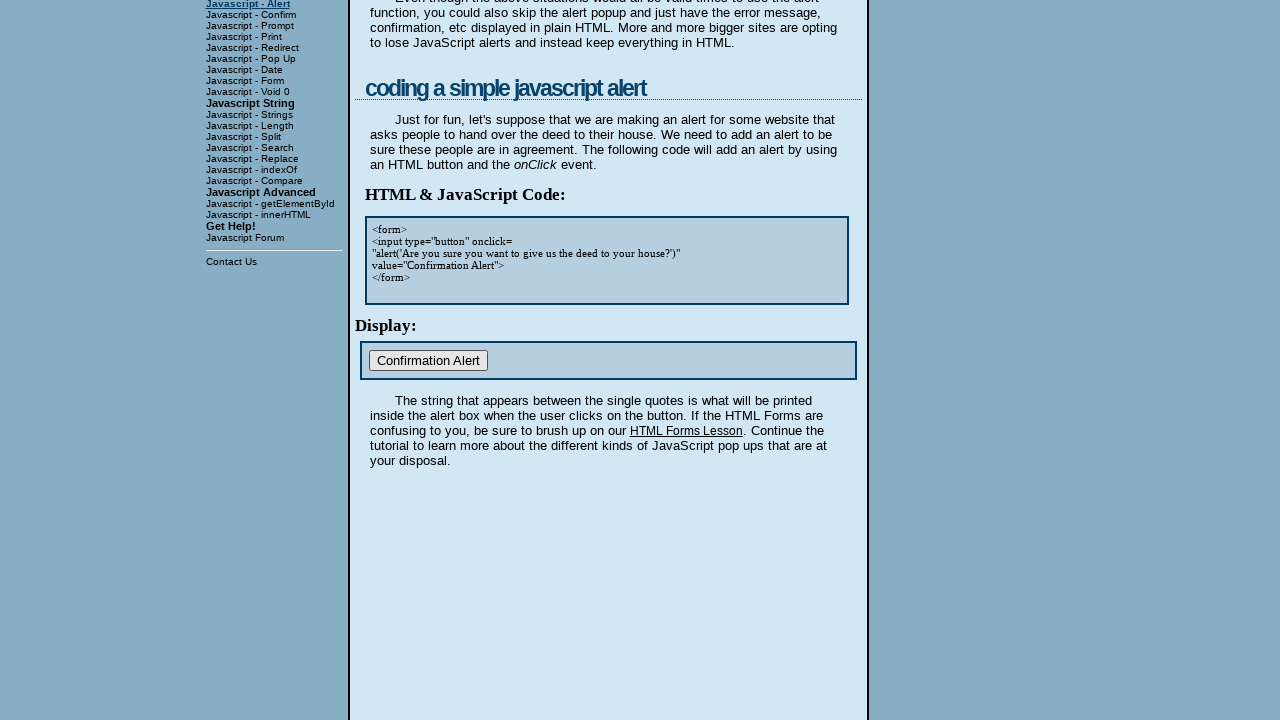

Set up dialog handler to accept alert
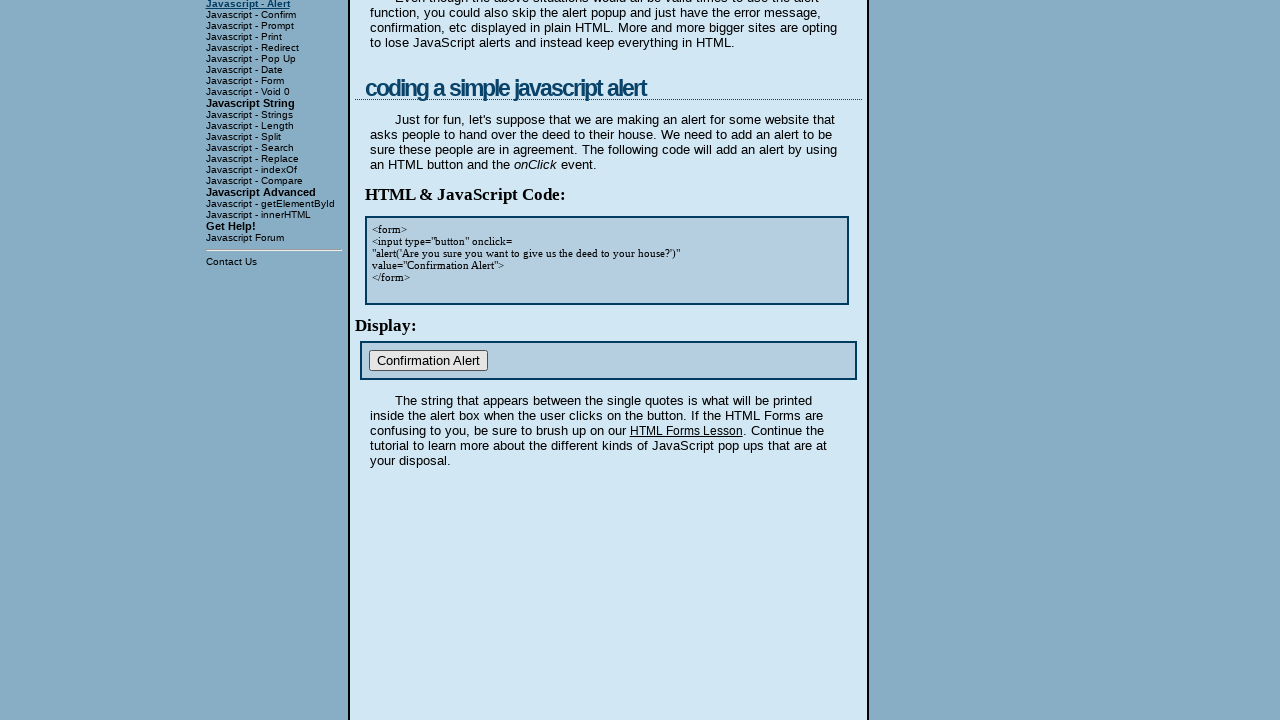

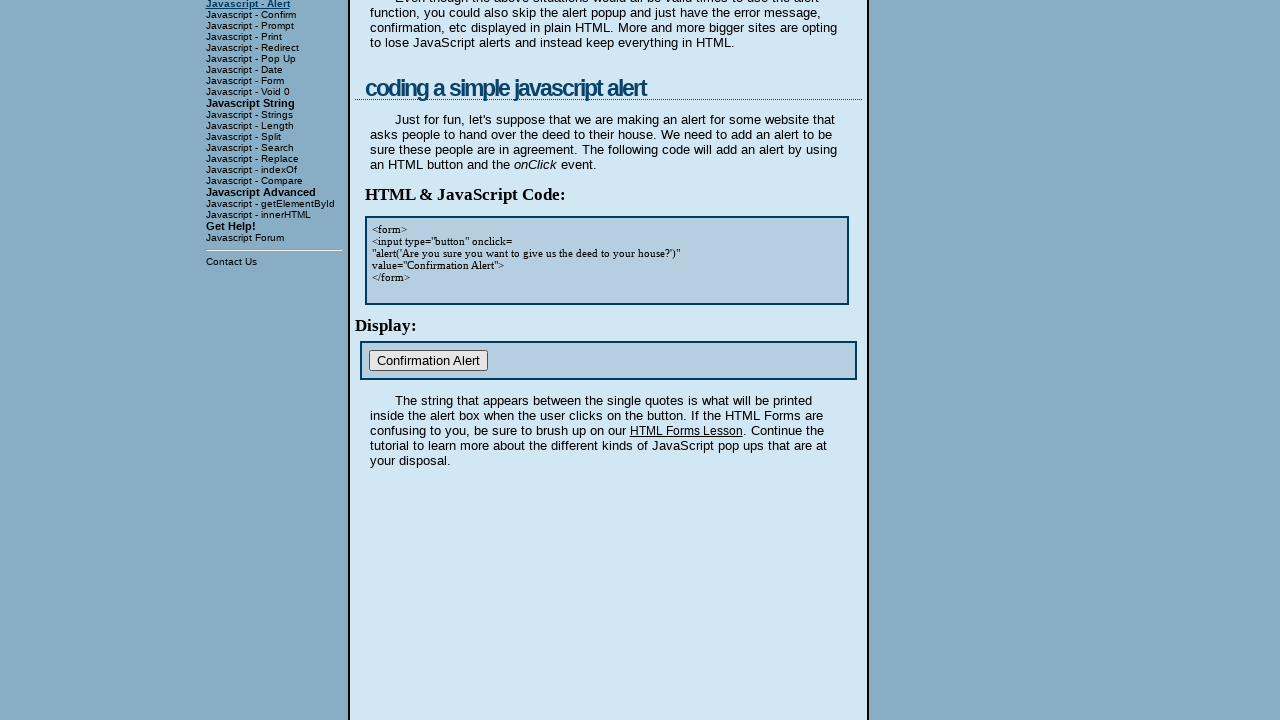